Tests clicking a dynamic ID button and verifies that text appears after clicking

Starting URL: https://thefreerangetester.github.io/sandbox-automation-testing/

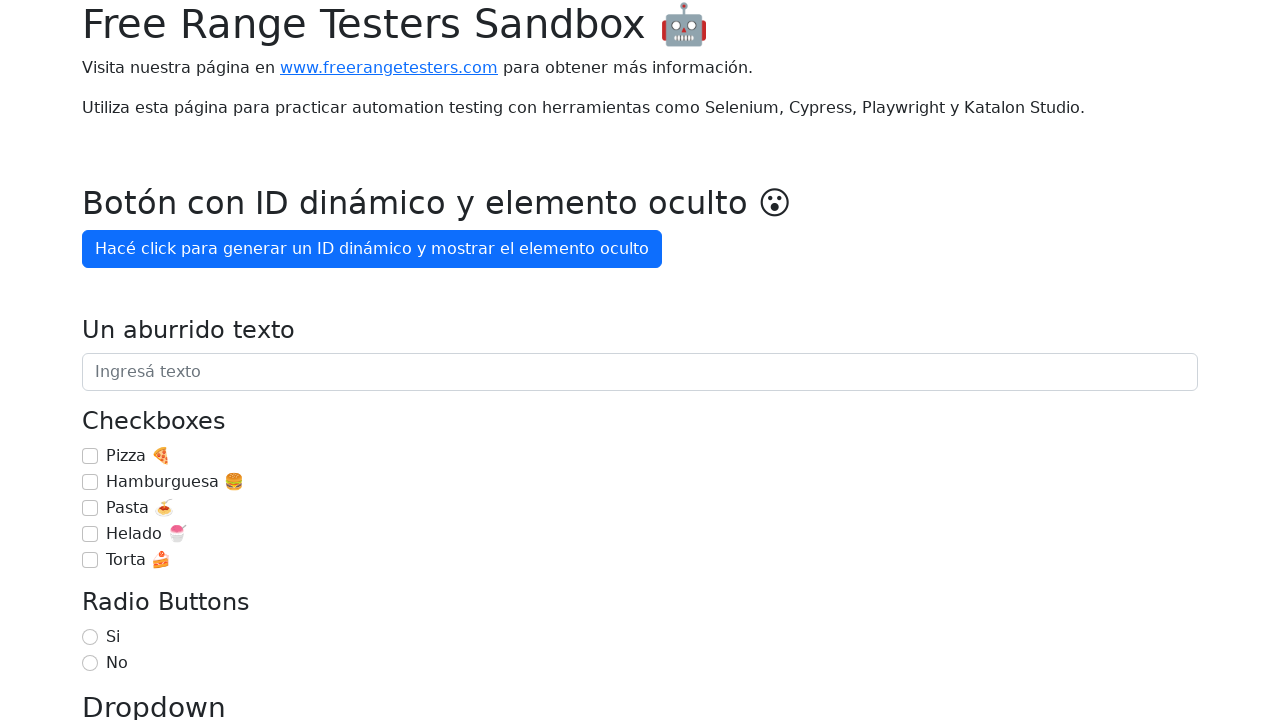

Clicked the dynamic ID button 'Hacé click para generar un ID' at (372, 249) on internal:role=button[name="Hacé click para generar un ID"i]
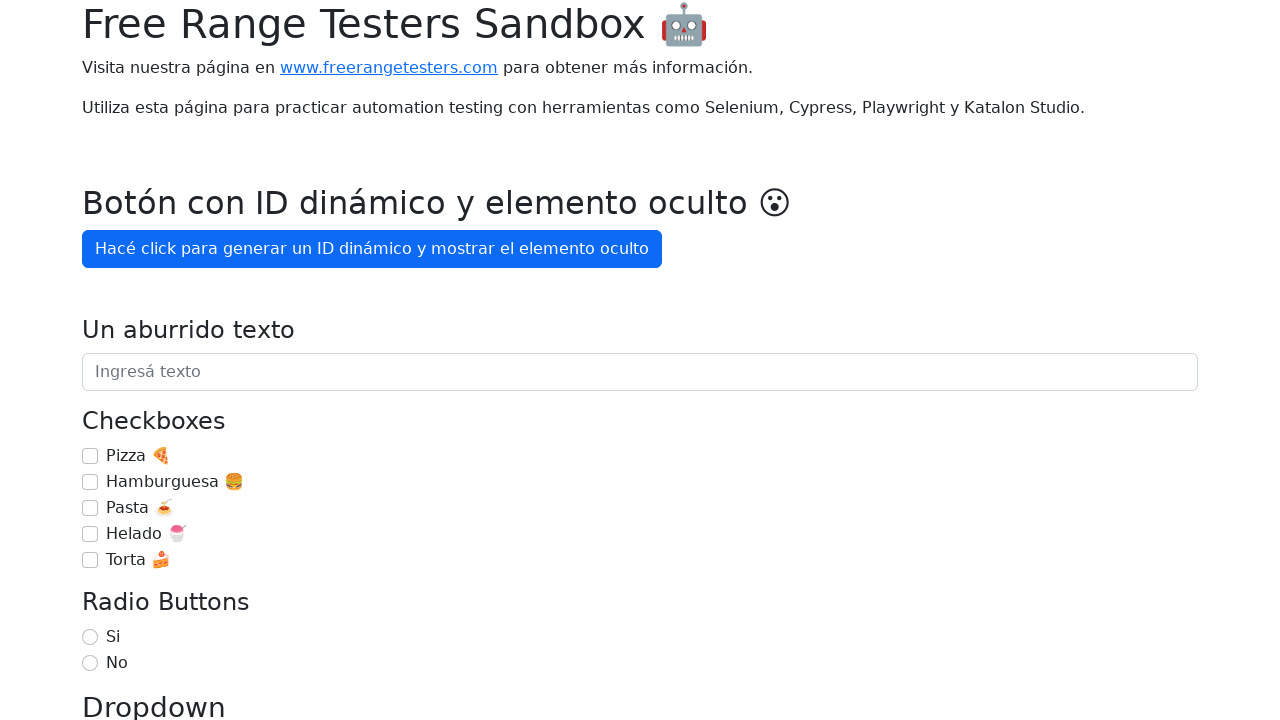

Verified that text 'OMG, aparezco después de 3' appeared after clicking
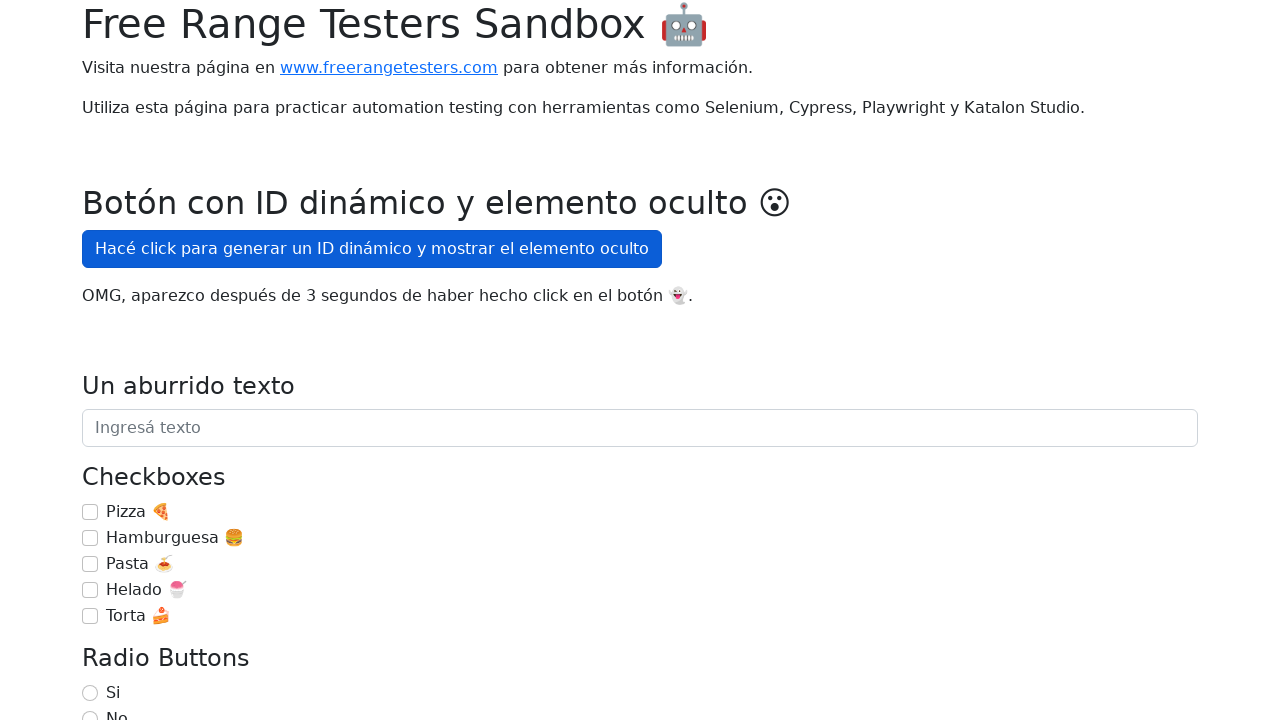

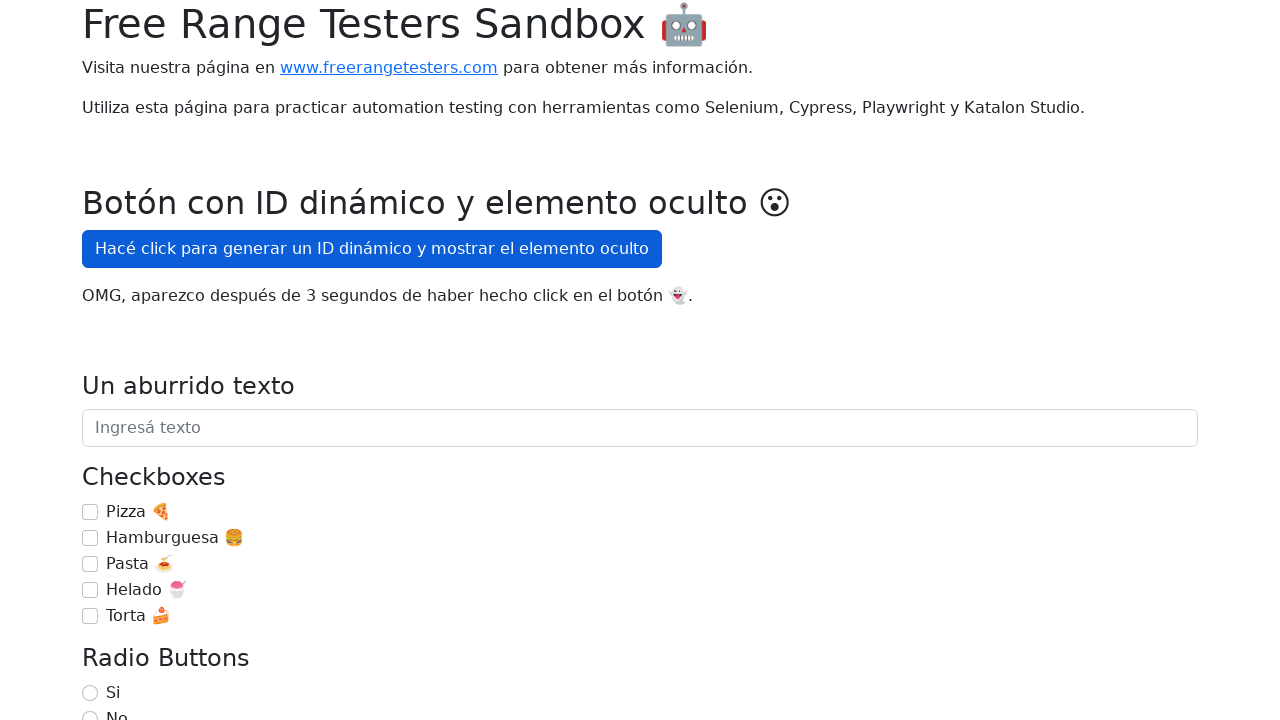